Tests checking and then unchecking a checkbox, verifying final unchecked state

Starting URL: https://the-internet.herokuapp.com/dynamic_controls

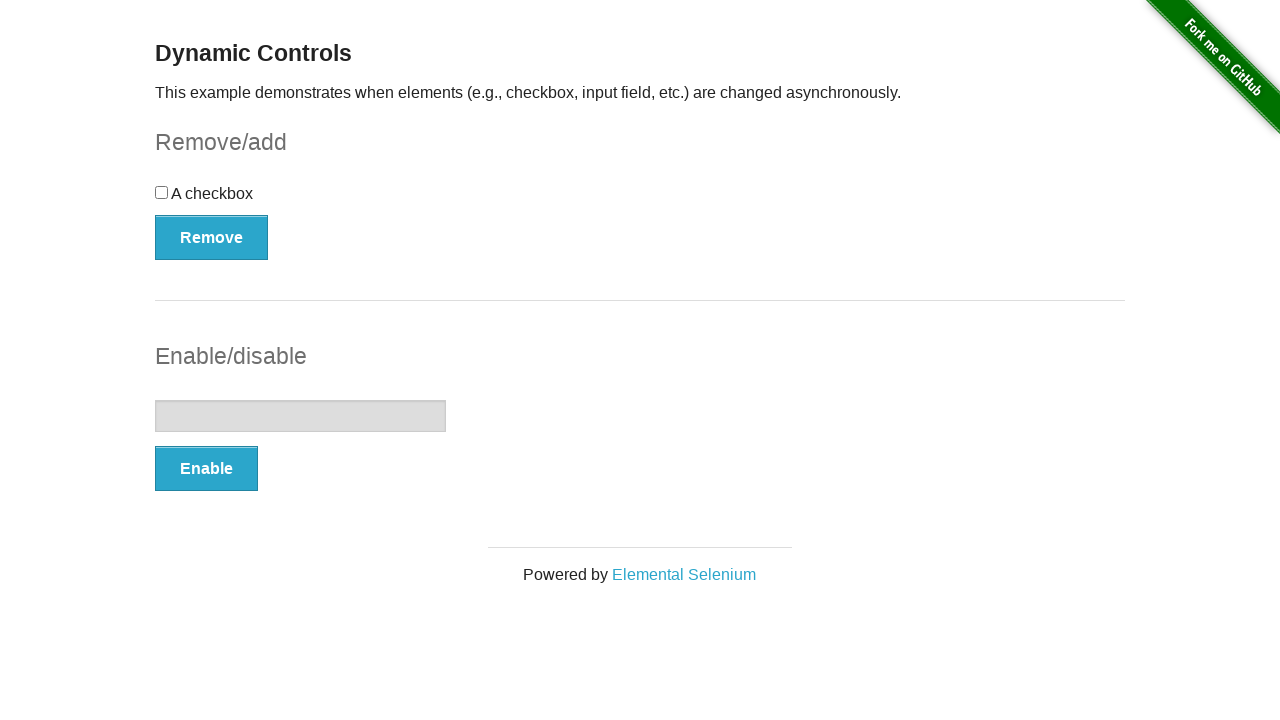

Navigated to dynamic controls page
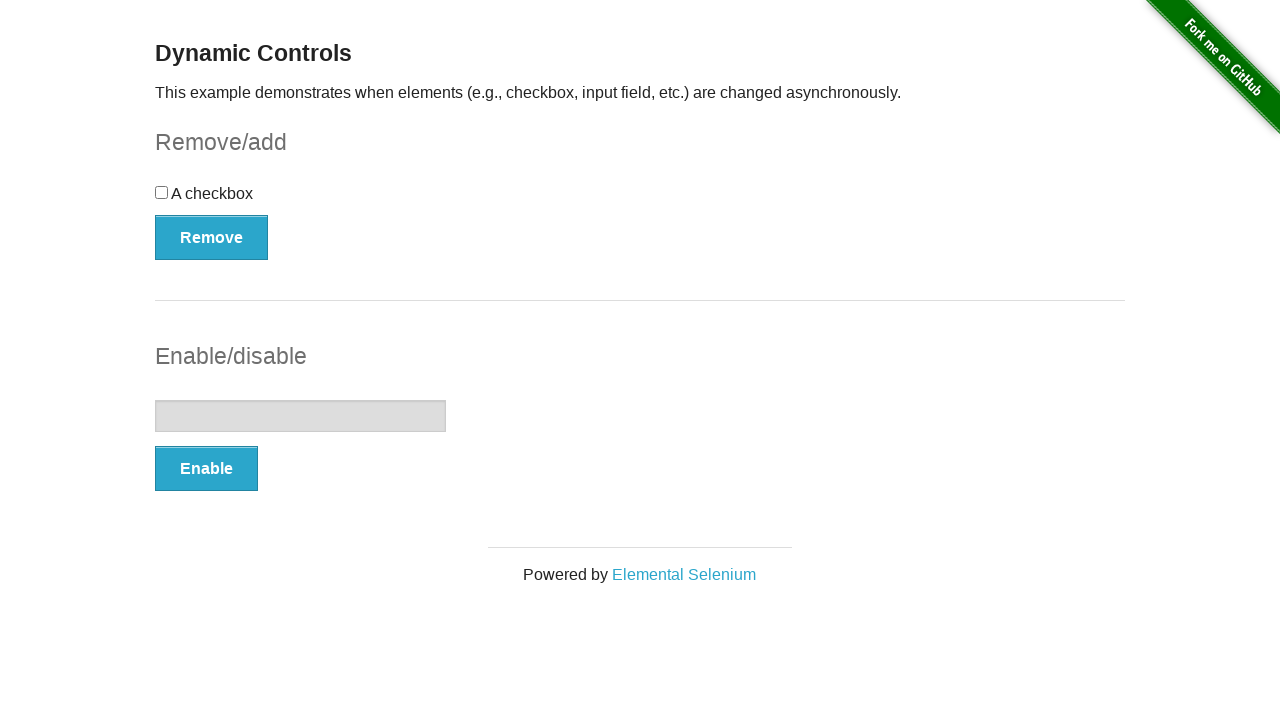

Checked the checkbox at (162, 192) on xpath=//input[@type='checkbox']
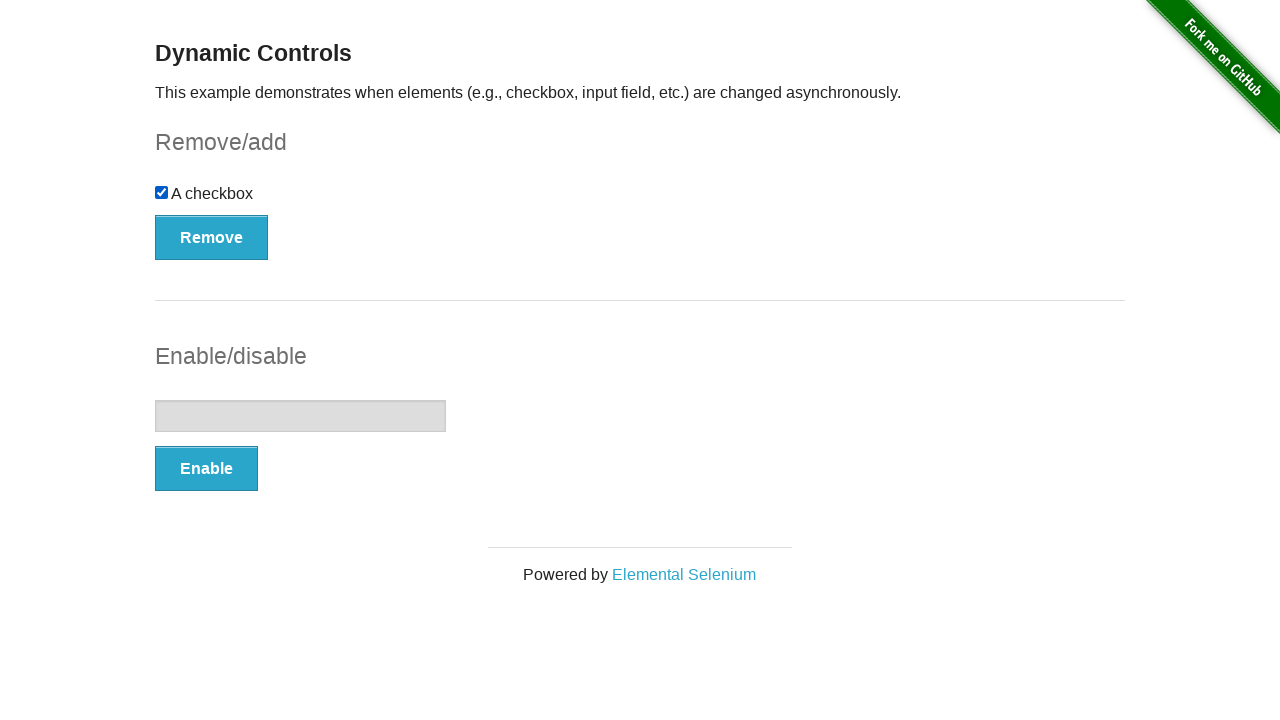

Unchecked the checkbox at (162, 192) on xpath=//input[@type='checkbox']
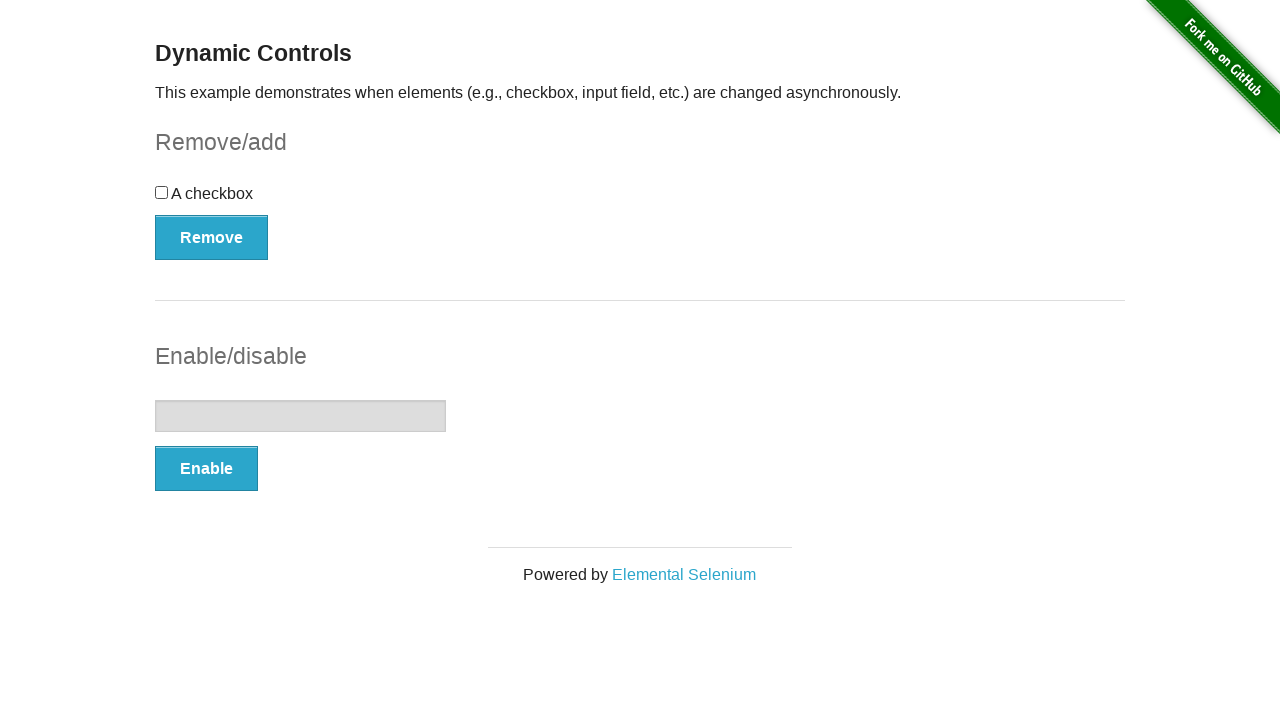

Verified checkbox is in unchecked state
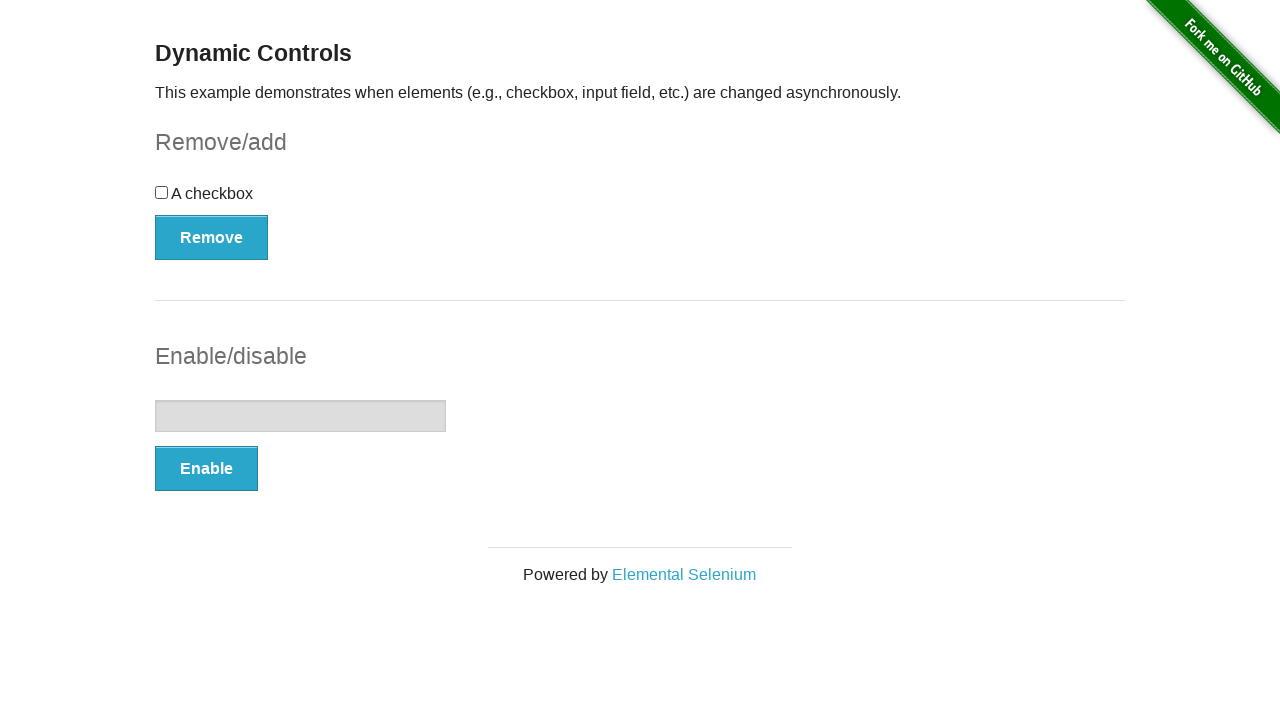

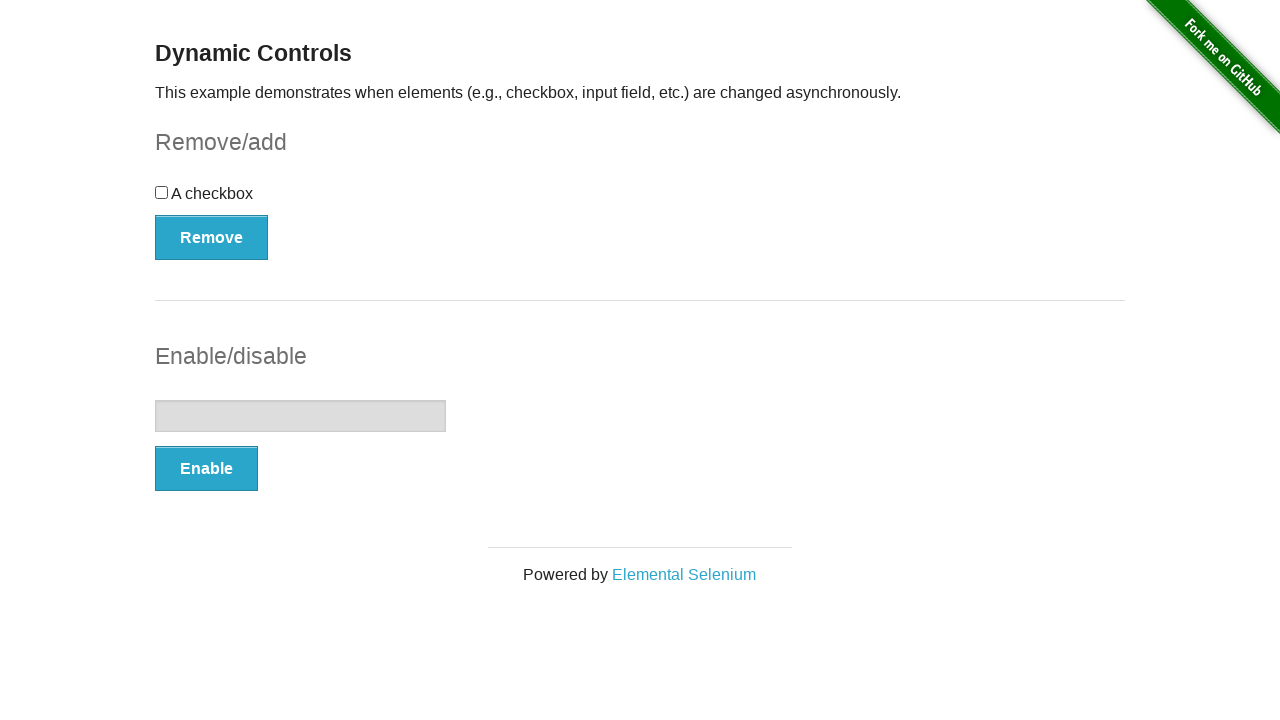